Tests drag and drop functionality by dragging an element from a source position and dropping it onto a target drop zone on the DemoQA droppable page.

Starting URL: https://demoqa.com/droppable

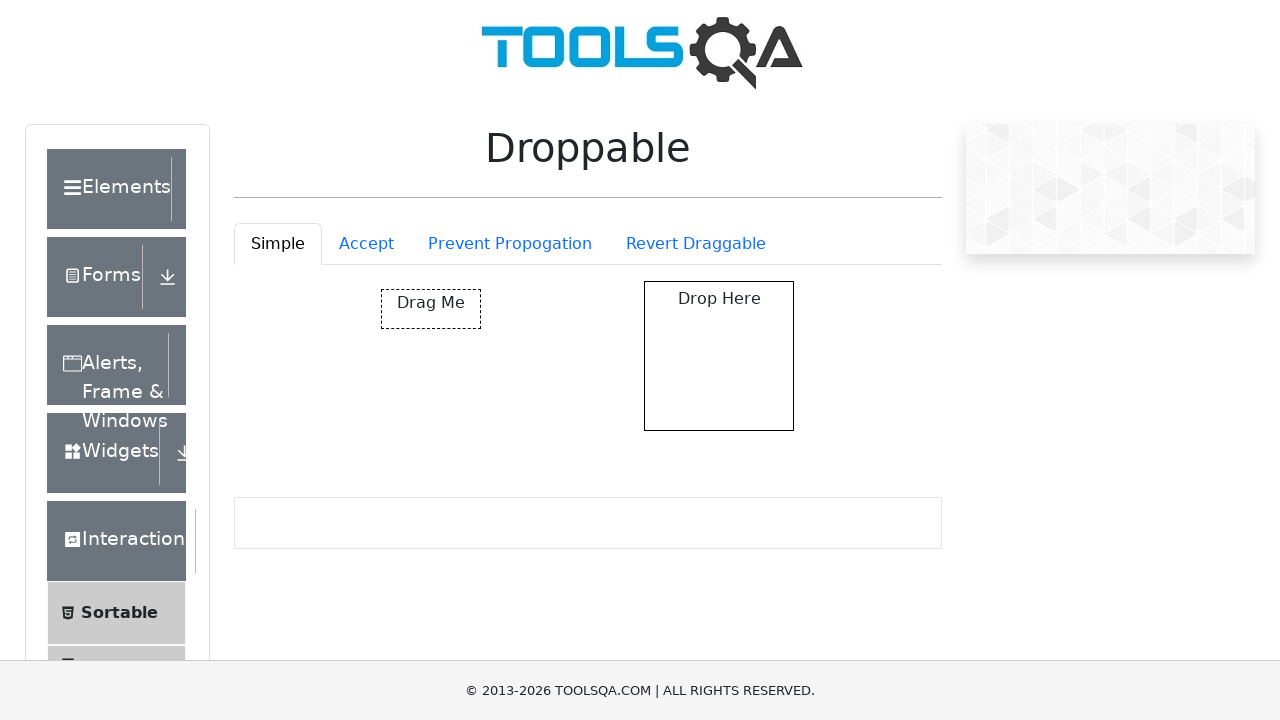

Waited for draggable element to be visible
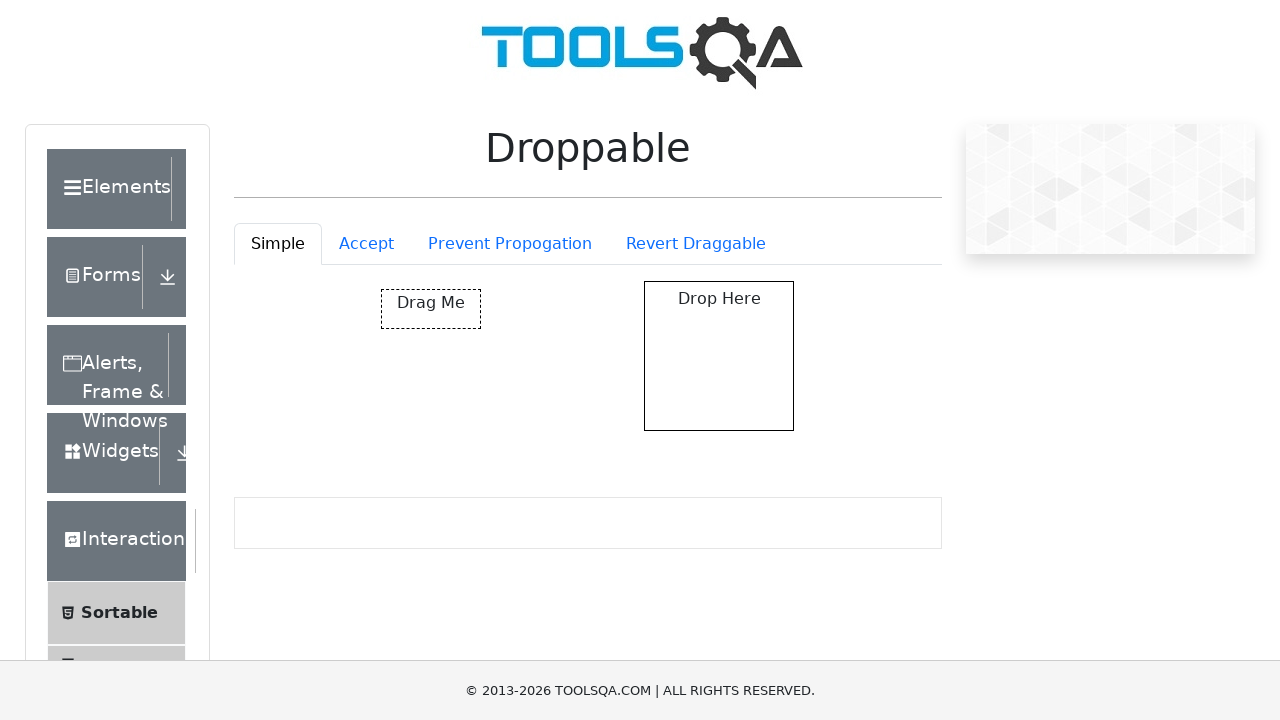

Waited for droppable element to be visible
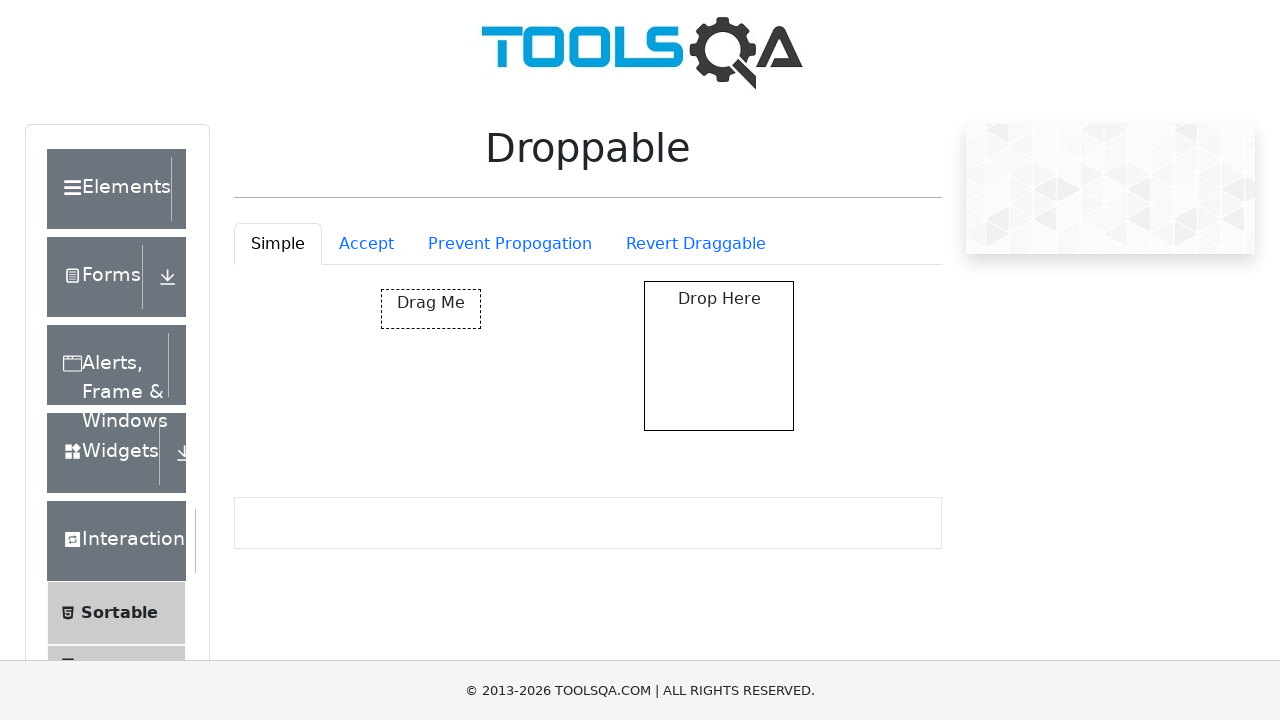

Dragged element from source and dropped it onto target drop zone at (719, 356)
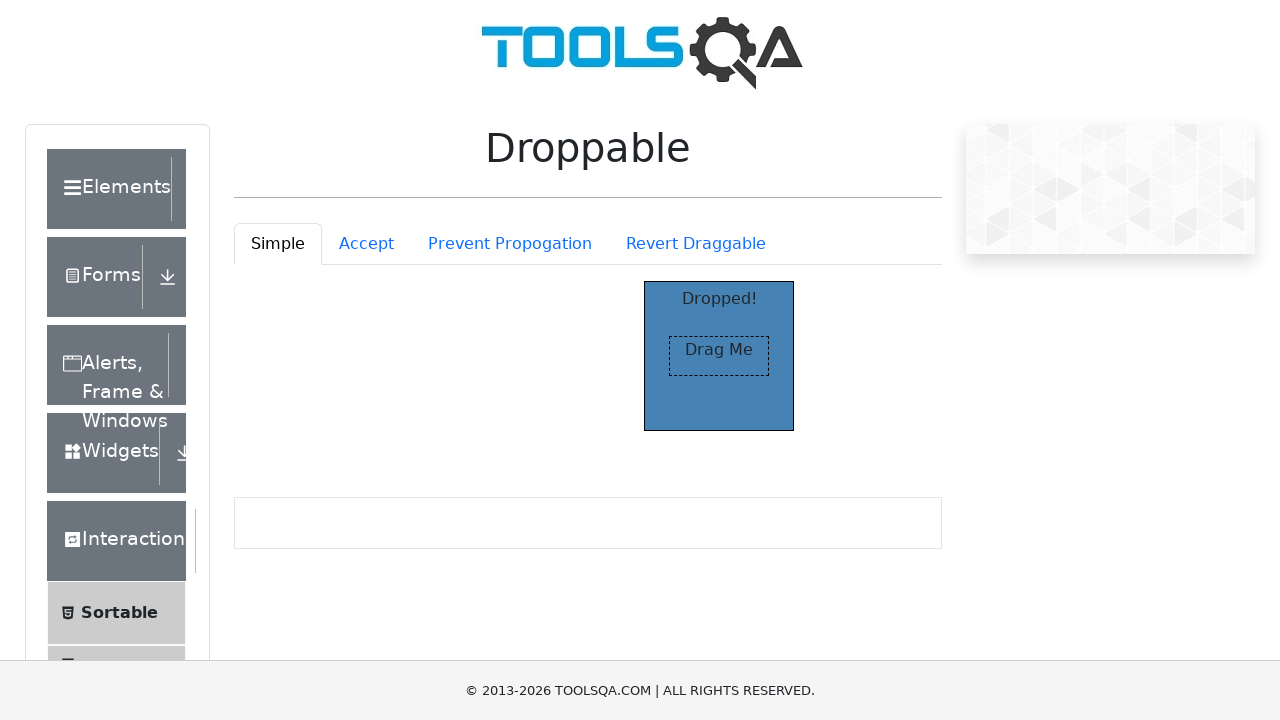

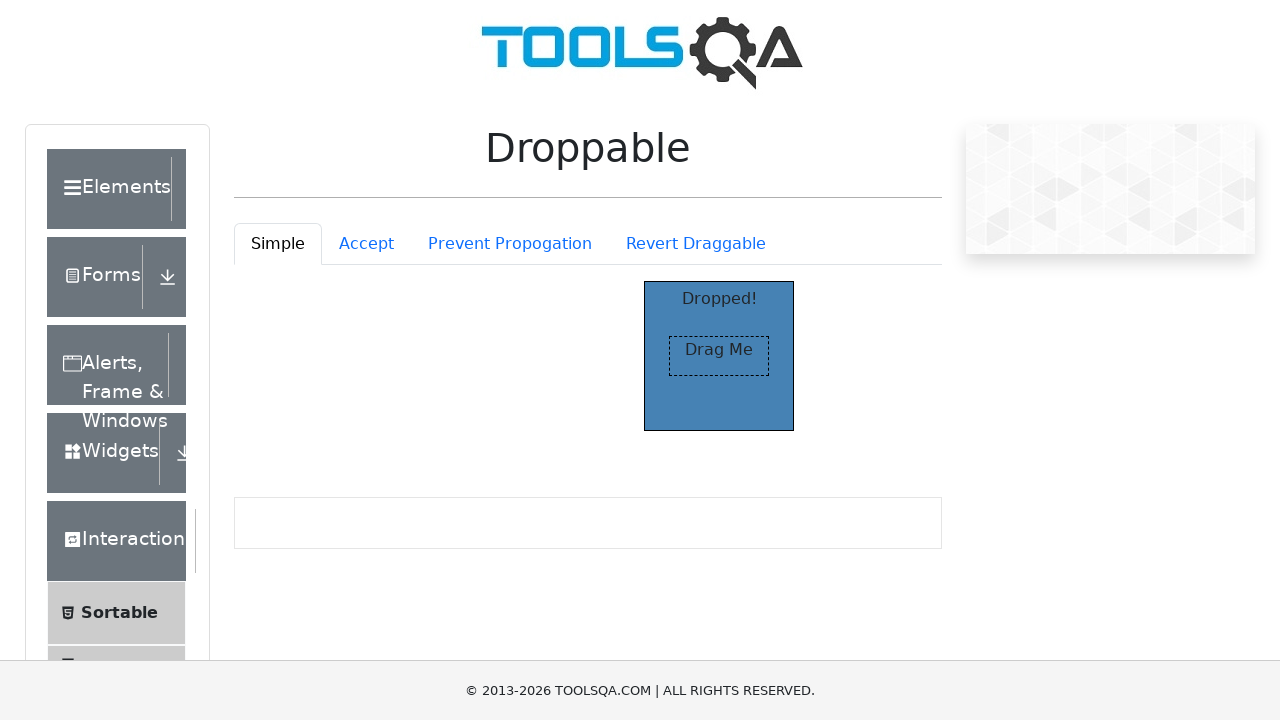